Navigates to OlaCorp contact page and clicks on the contact link

Starting URL: https://corporate.olacabs.com/#/contact

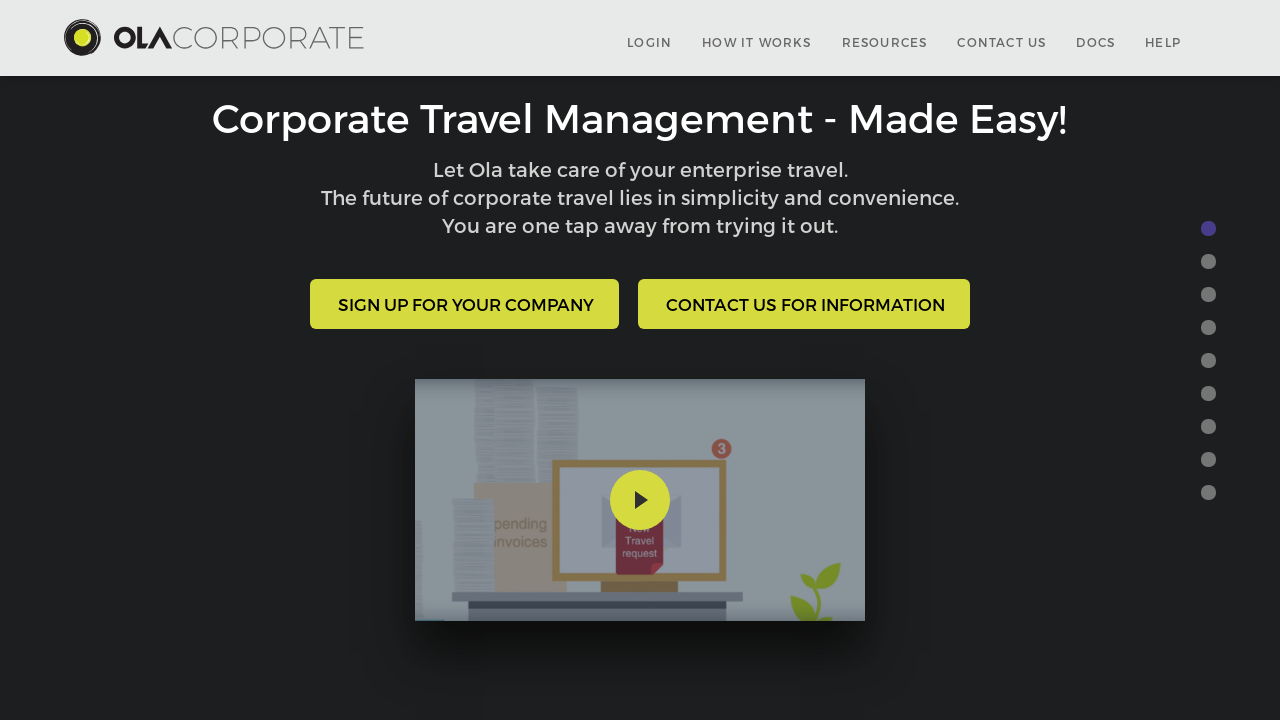

Navigated to OlaCorp contact page
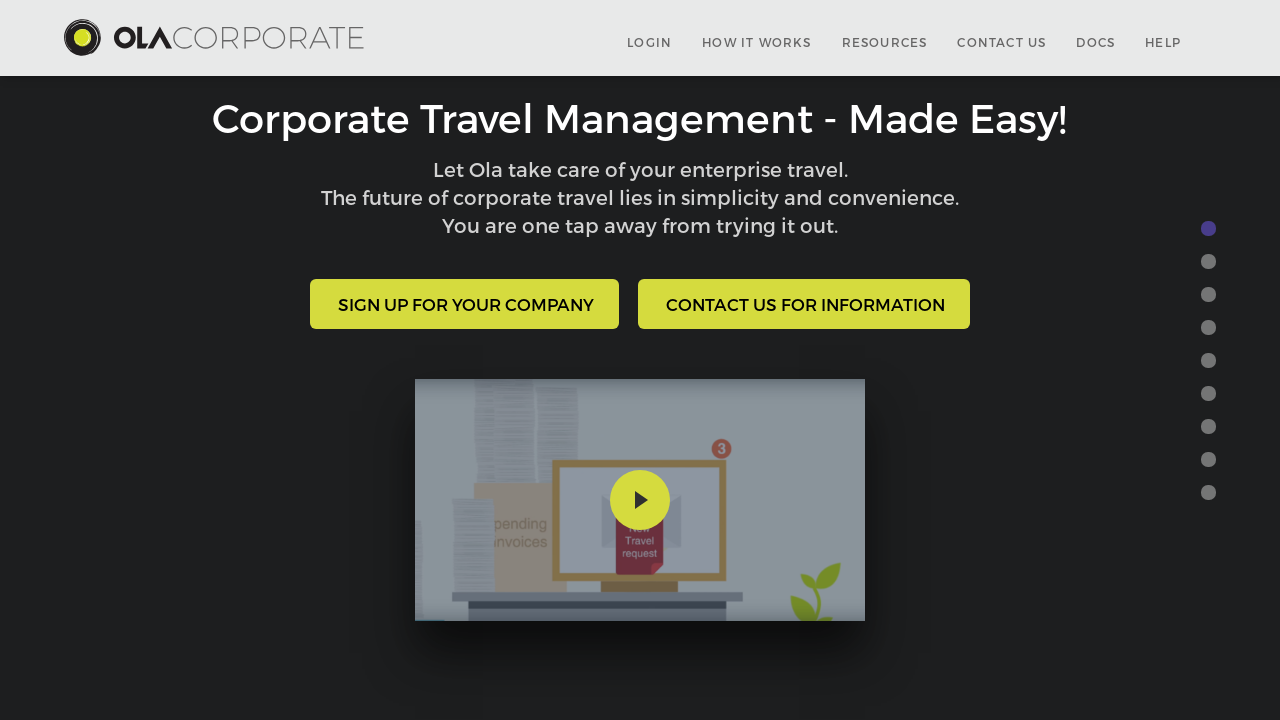

Clicked on the contact link at (1002, 42) on #link-contact
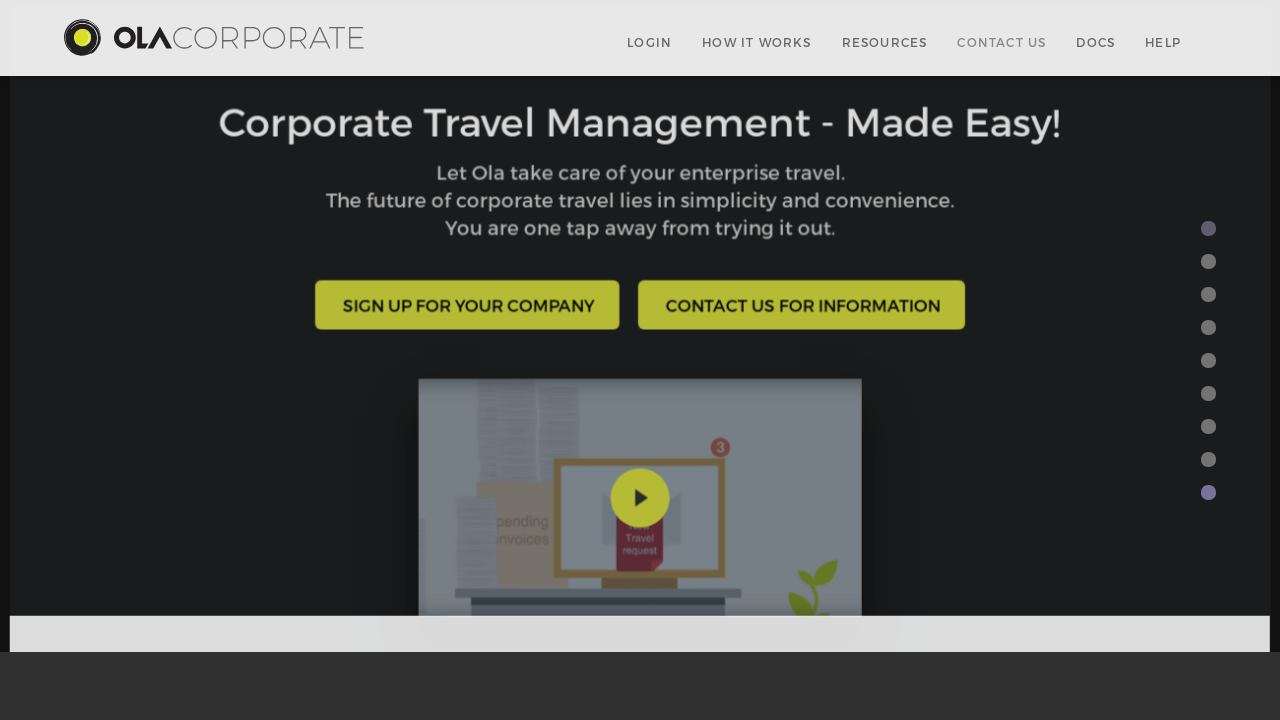

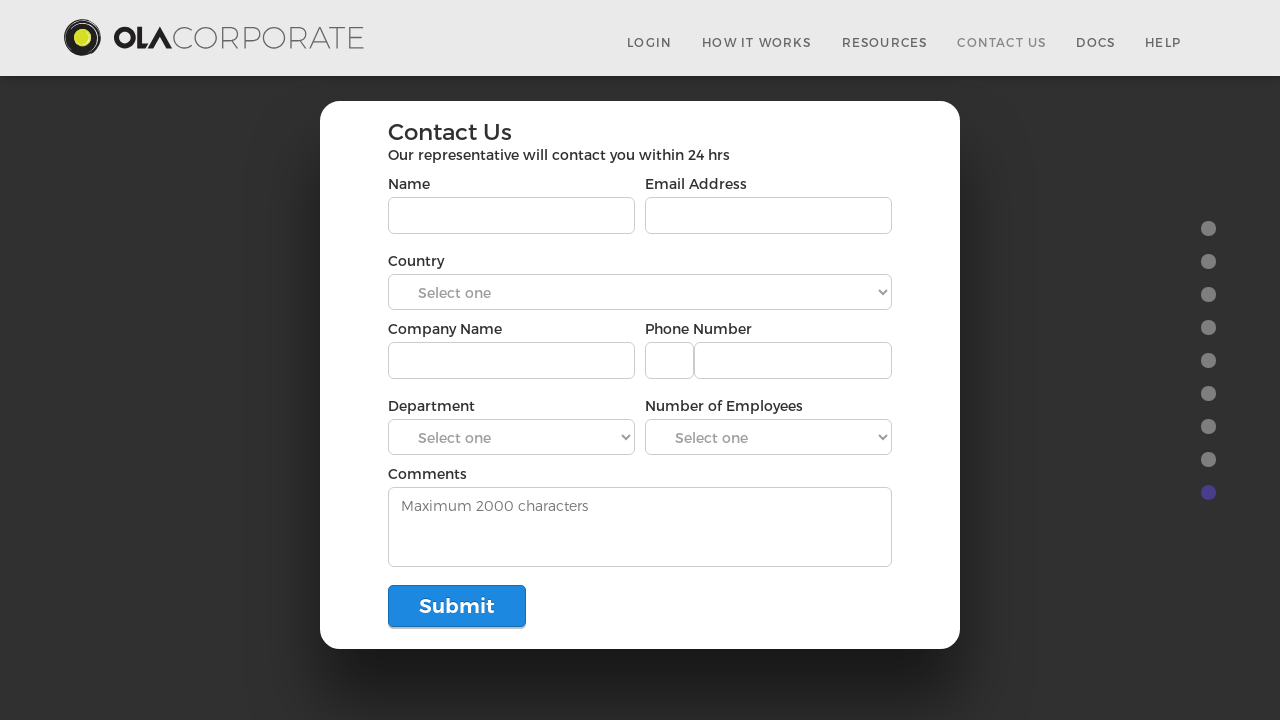